Tests the Add/Remove Elements functionality by navigating to the page, adding two elements, and then deleting them

Starting URL: https://the-internet.herokuapp.com/

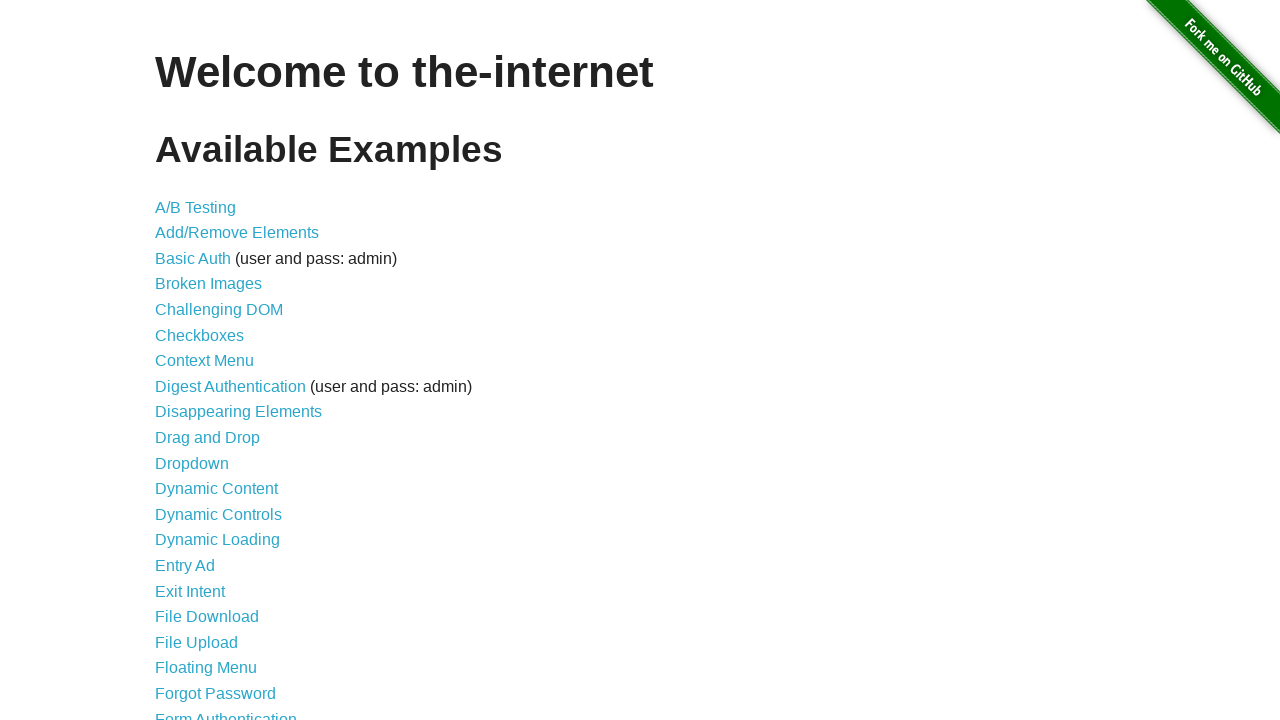

Clicked on Add/Remove Elements link at (237, 233) on xpath=//a[normalize-space()='Add/Remove Elements']
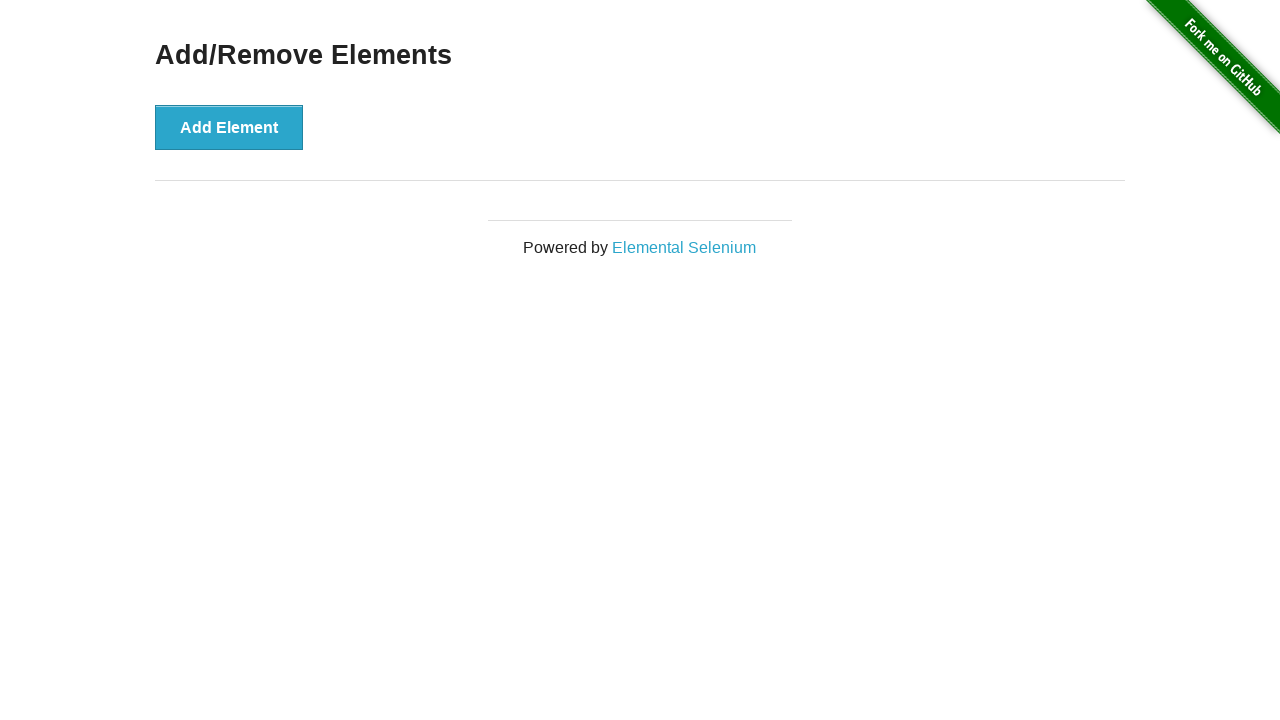

Clicked Add Element button to add first element at (229, 127) on xpath=//button[normalize-space()='Add Element']
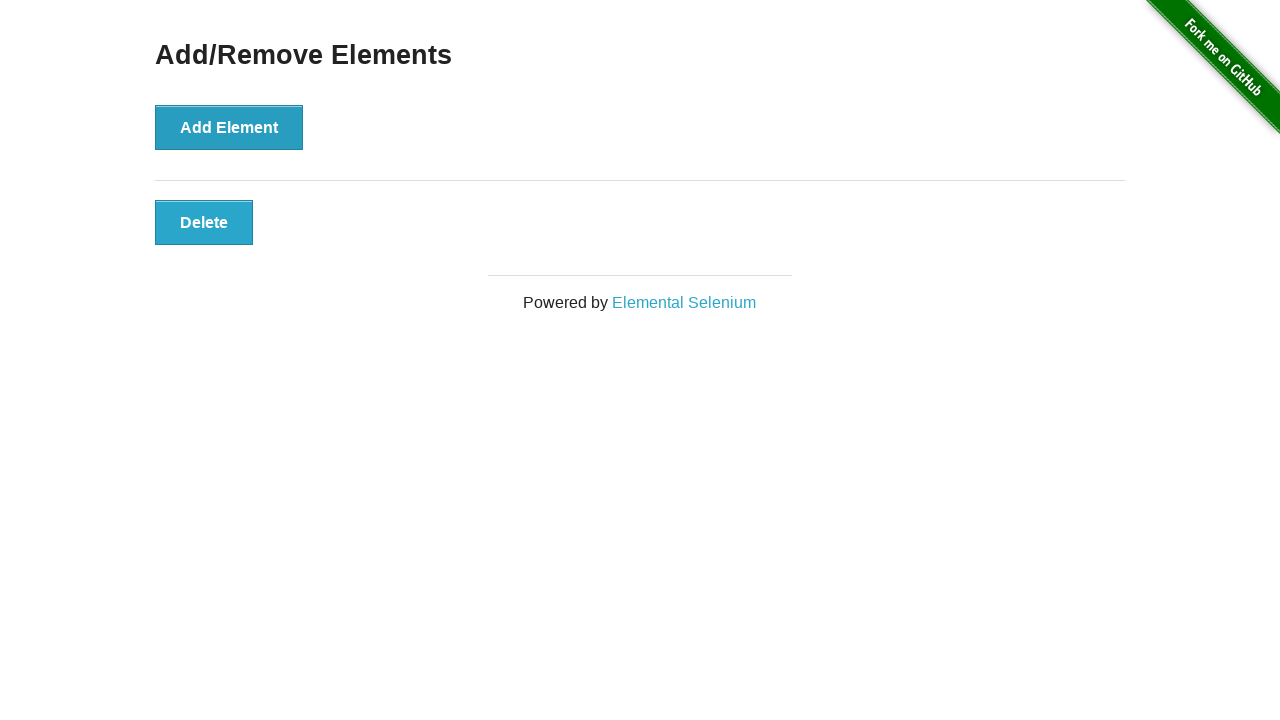

Clicked Add Element button to add second element at (229, 127) on xpath=//button[normalize-space()='Add Element']
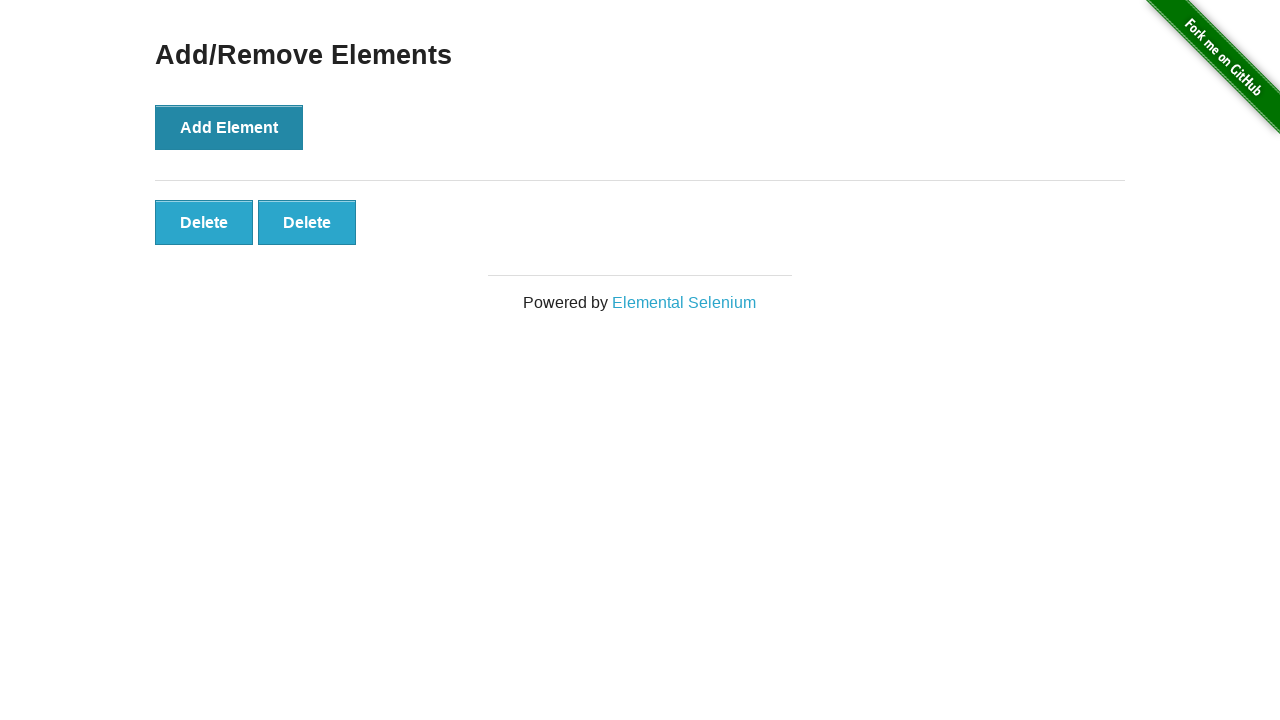

Clicked delete button to remove first element at (204, 222) on xpath=//body[1]/div[2]/div[1]/div[1]/div[1]/button[1]
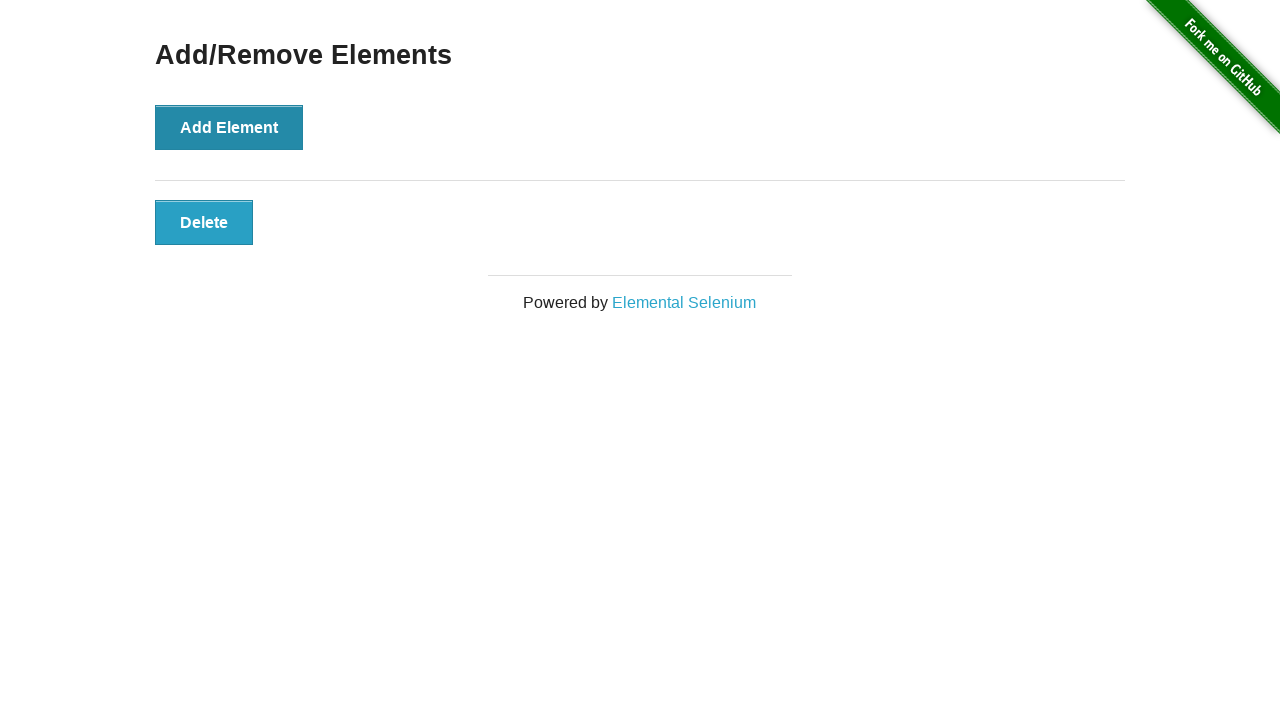

Clicked delete button to remove second element at (204, 222) on xpath=//body[1]/div[2]/div[1]/div[1]/div[1]/button[1]
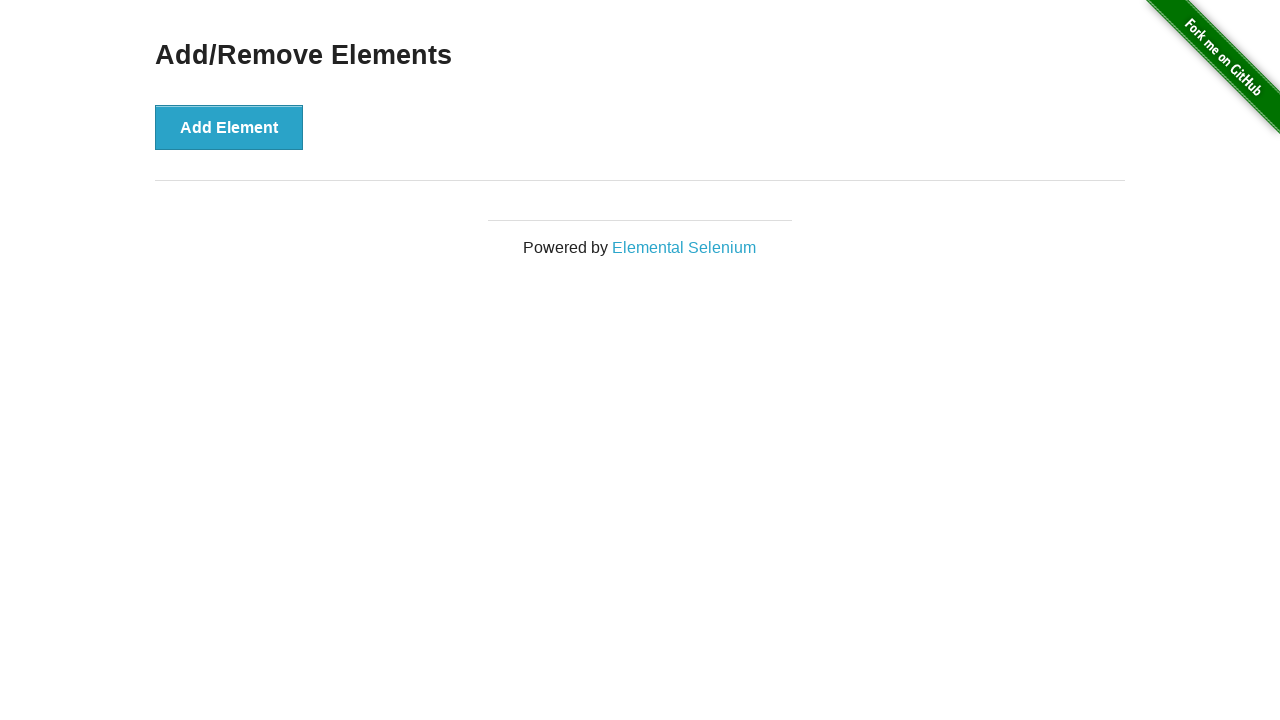

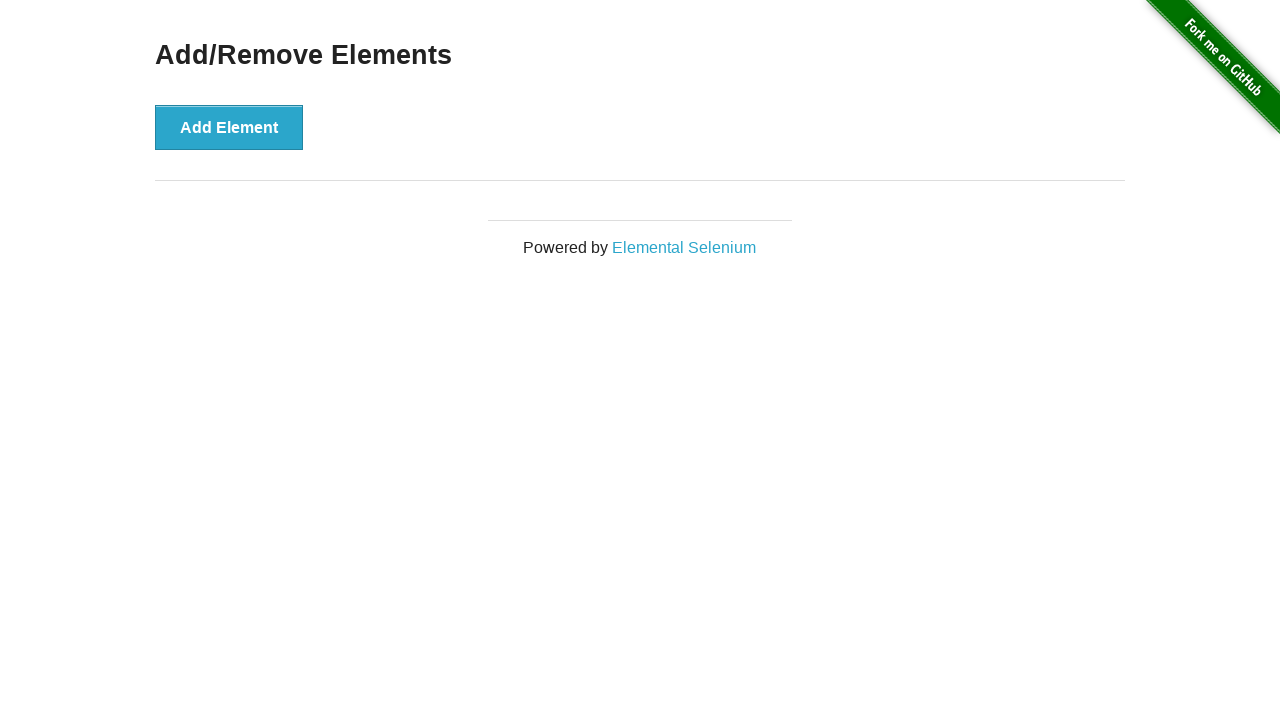